Tests API mocking functionality by intercepting the fruits API endpoint, returning mock data with custom fruits, and verifying that the mocked "Tomato" item is visible on the page.

Starting URL: https://demo.playwright.dev/api-mocking

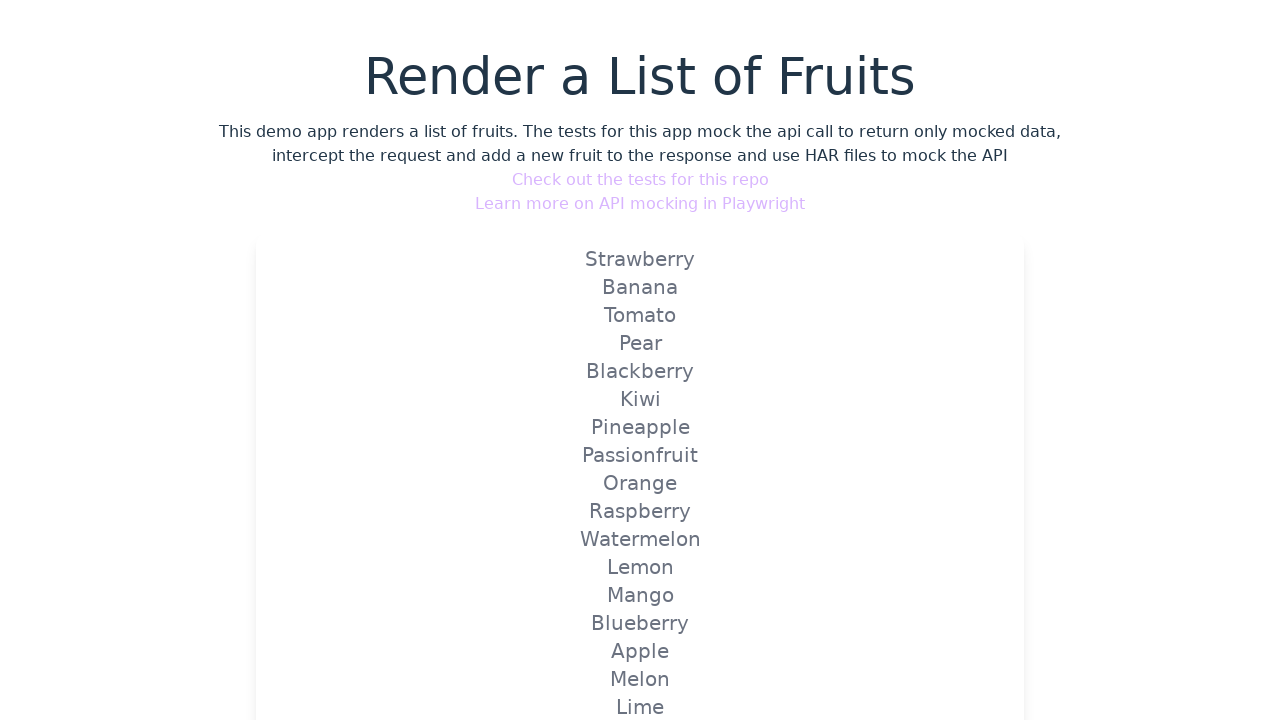

Set up API mock for fruits endpoint to return custom fruit list including Tomato
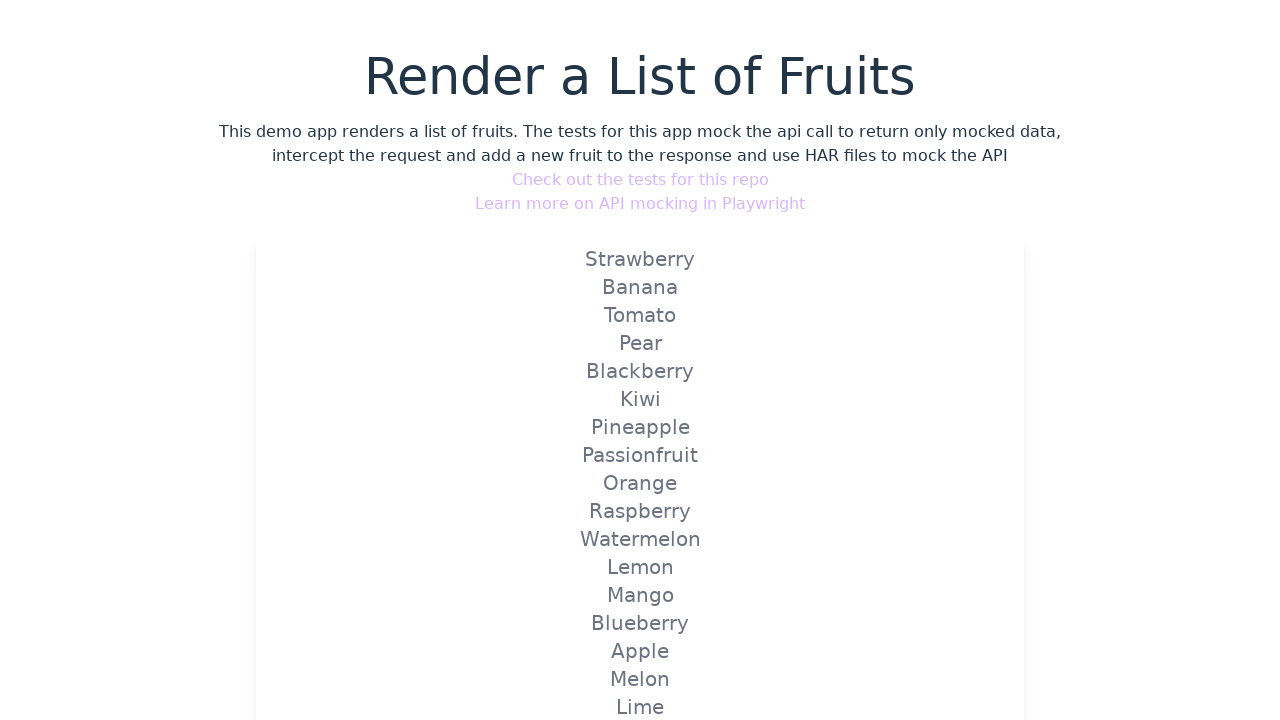

Reloaded page to trigger mocked API response
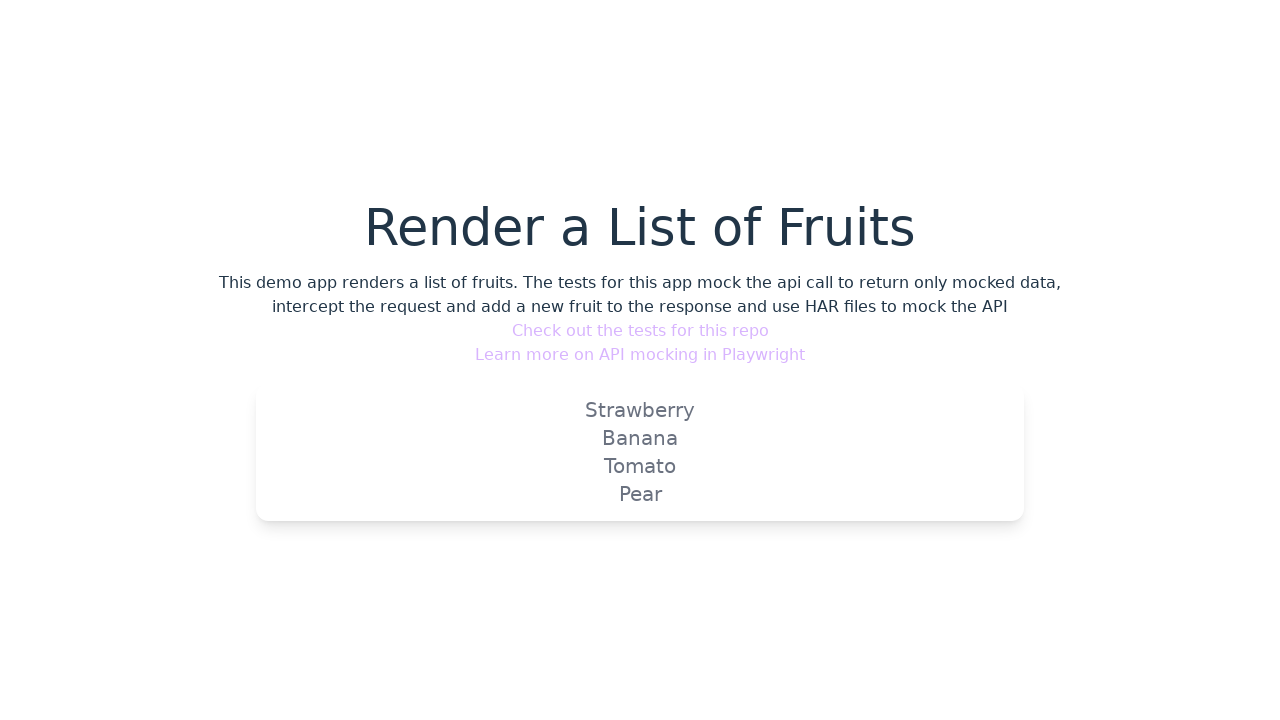

Verified that mocked 'Tomato' fruit item is visible on the page
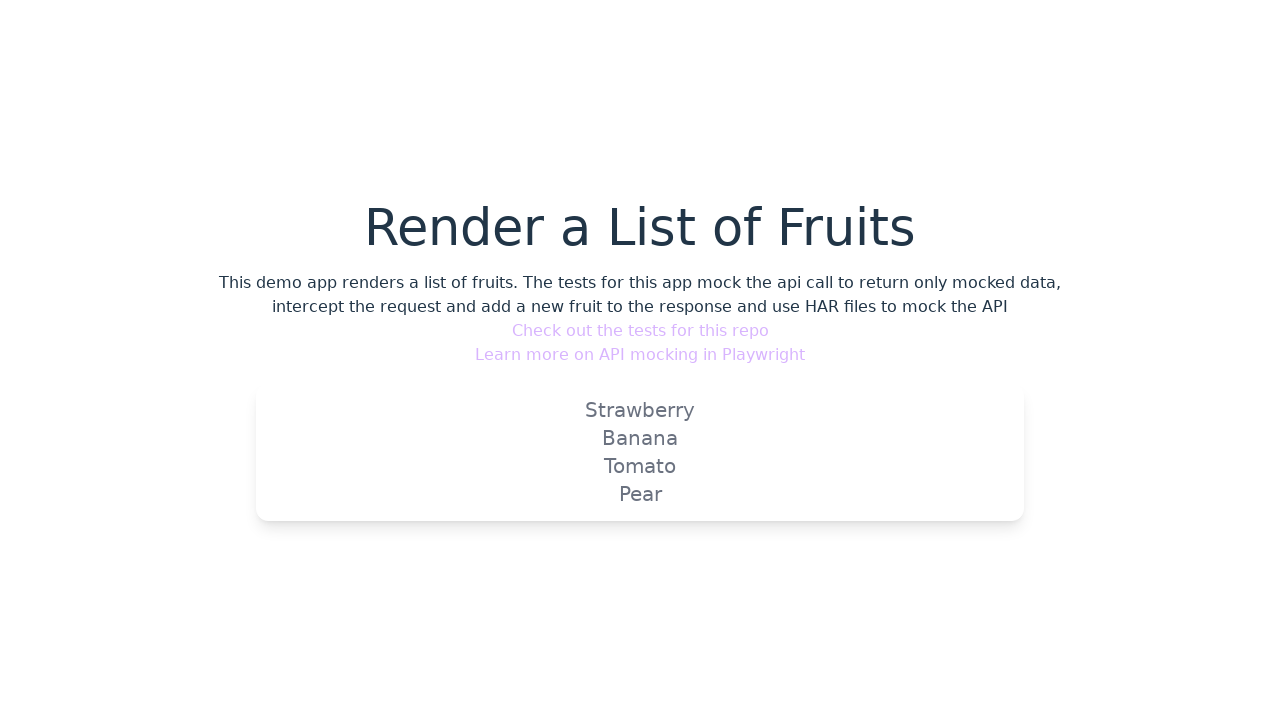

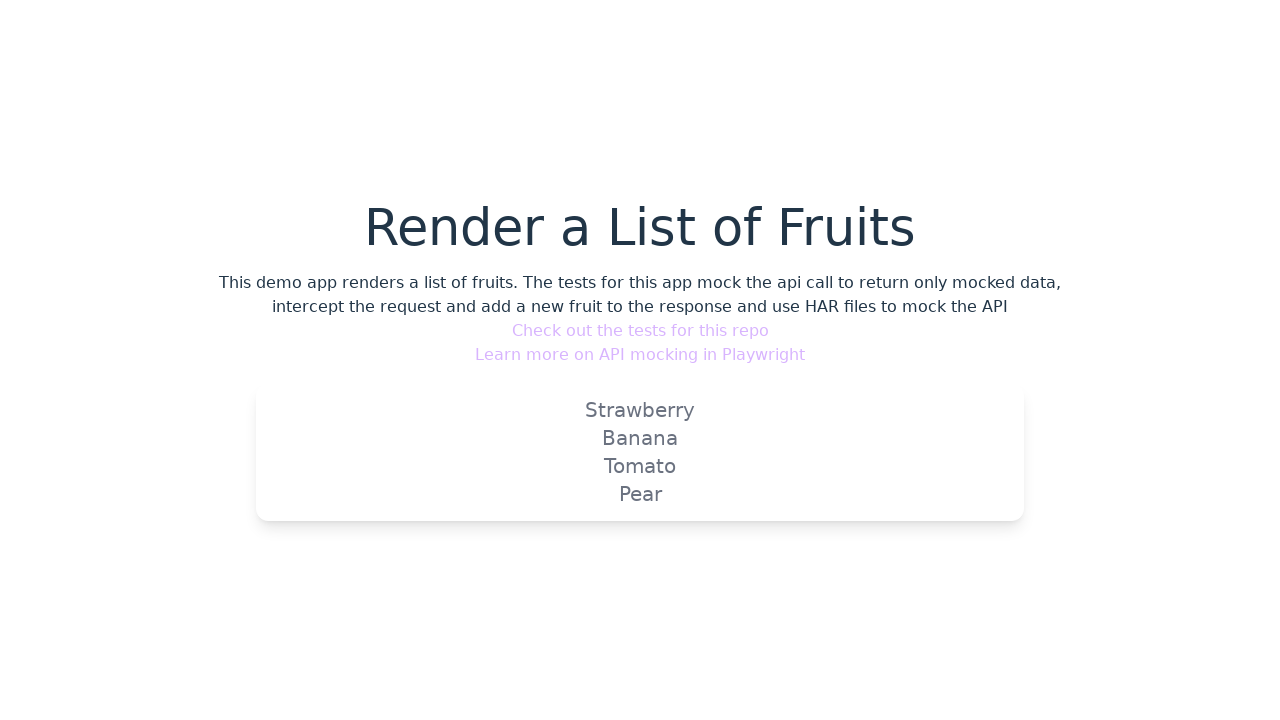